Navigates to the Selenium website, clicks on the announcement banner link and a navigation menu item to open new windows/tabs

Starting URL: https://www.selenium.dev/

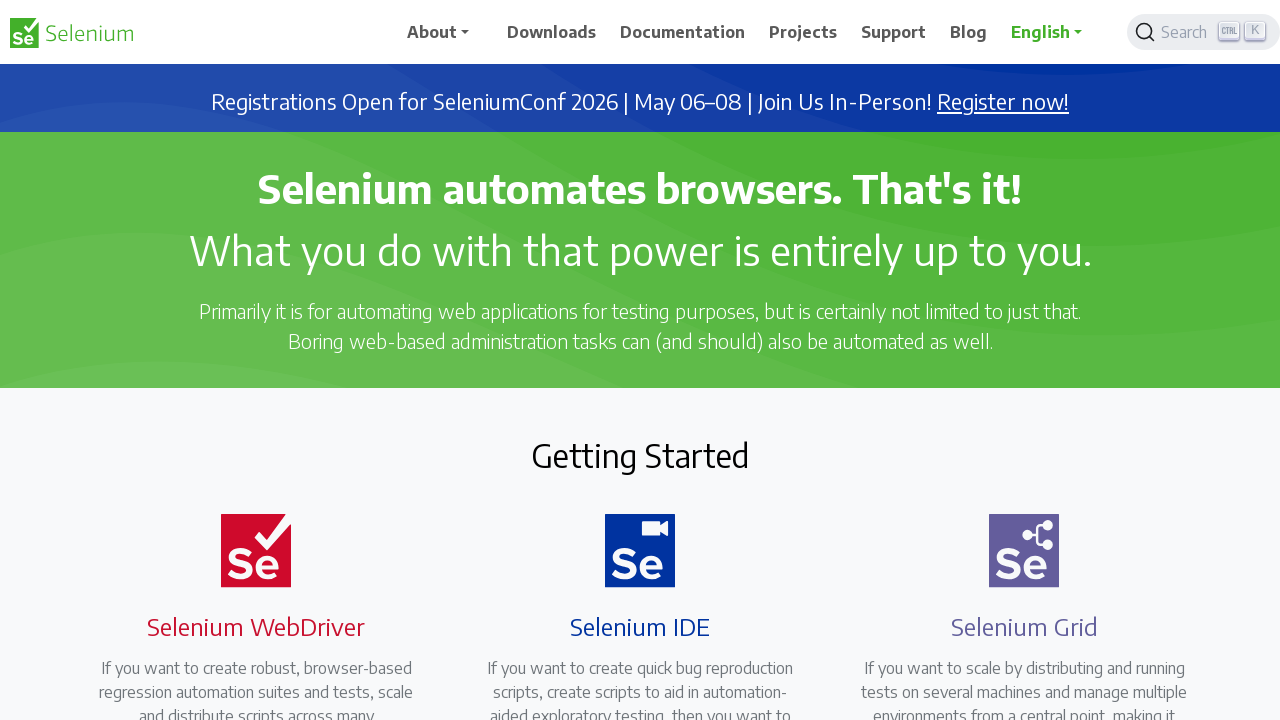

Navigated to Selenium website home page
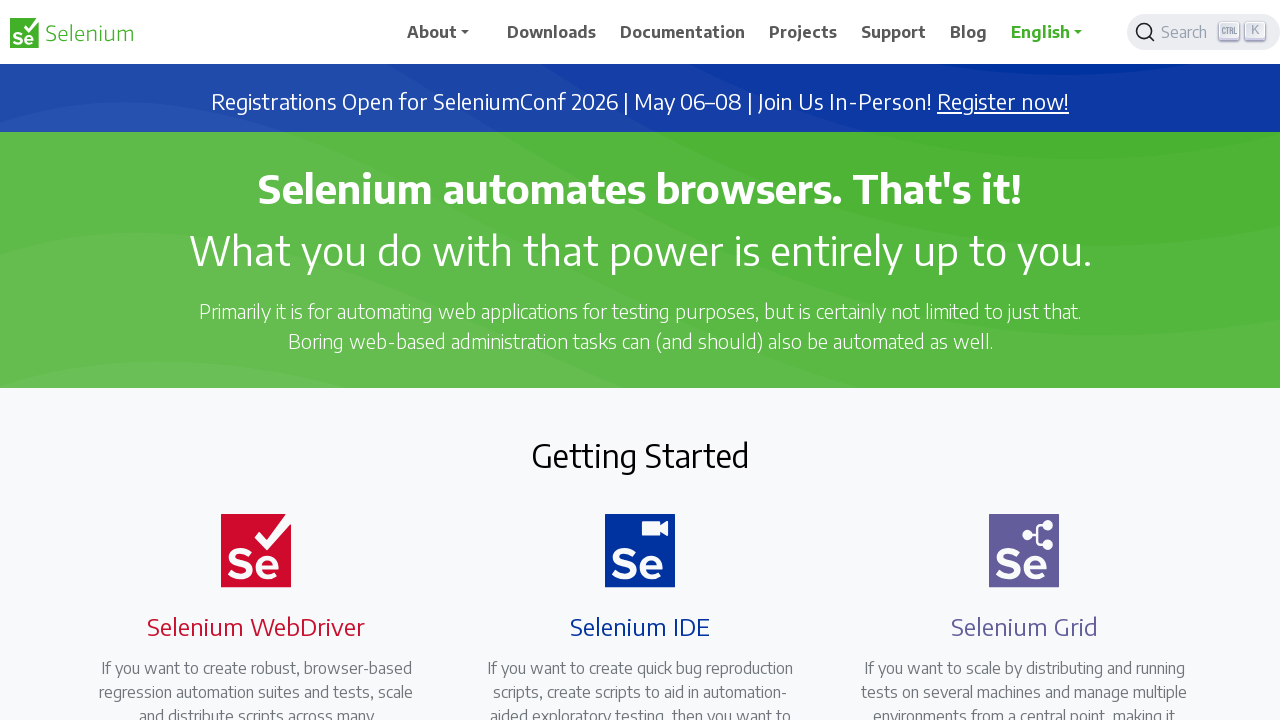

Clicked announcement banner link to open new window/tab at (1003, 102) on xpath=//*[@id='announcement-banner']/div/div/div/h4/a
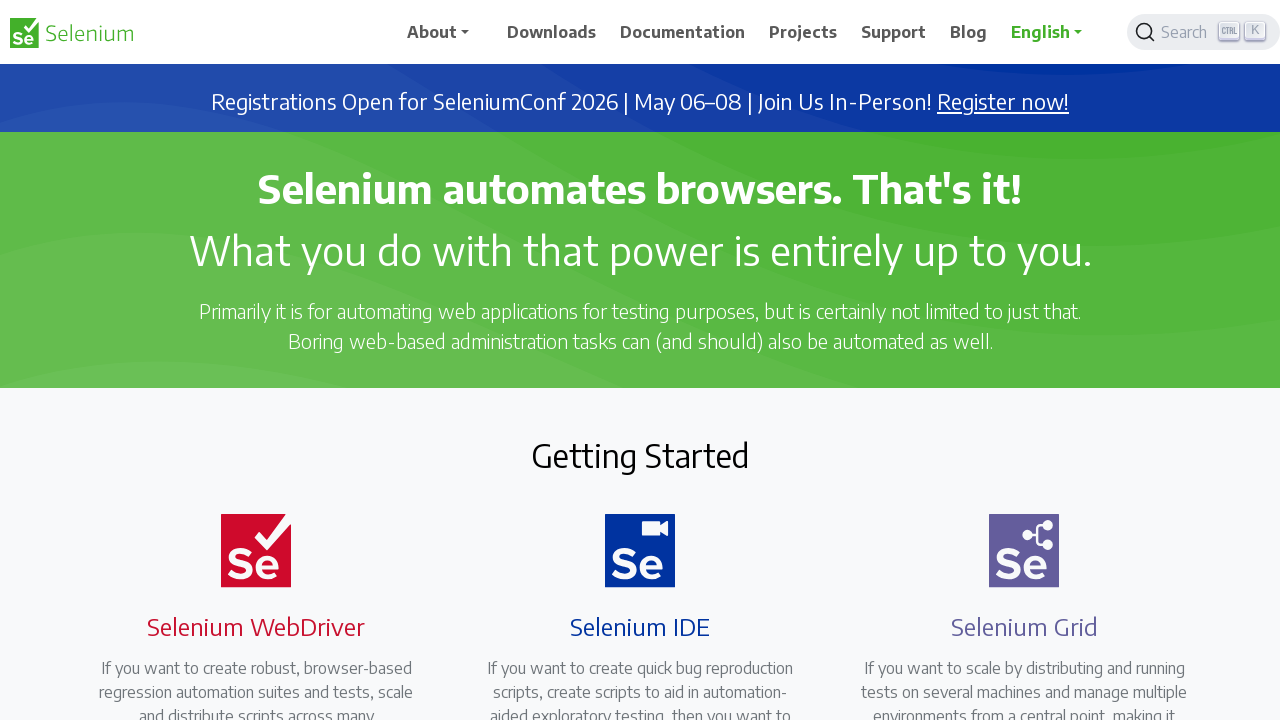

Waited 1 second for page processing
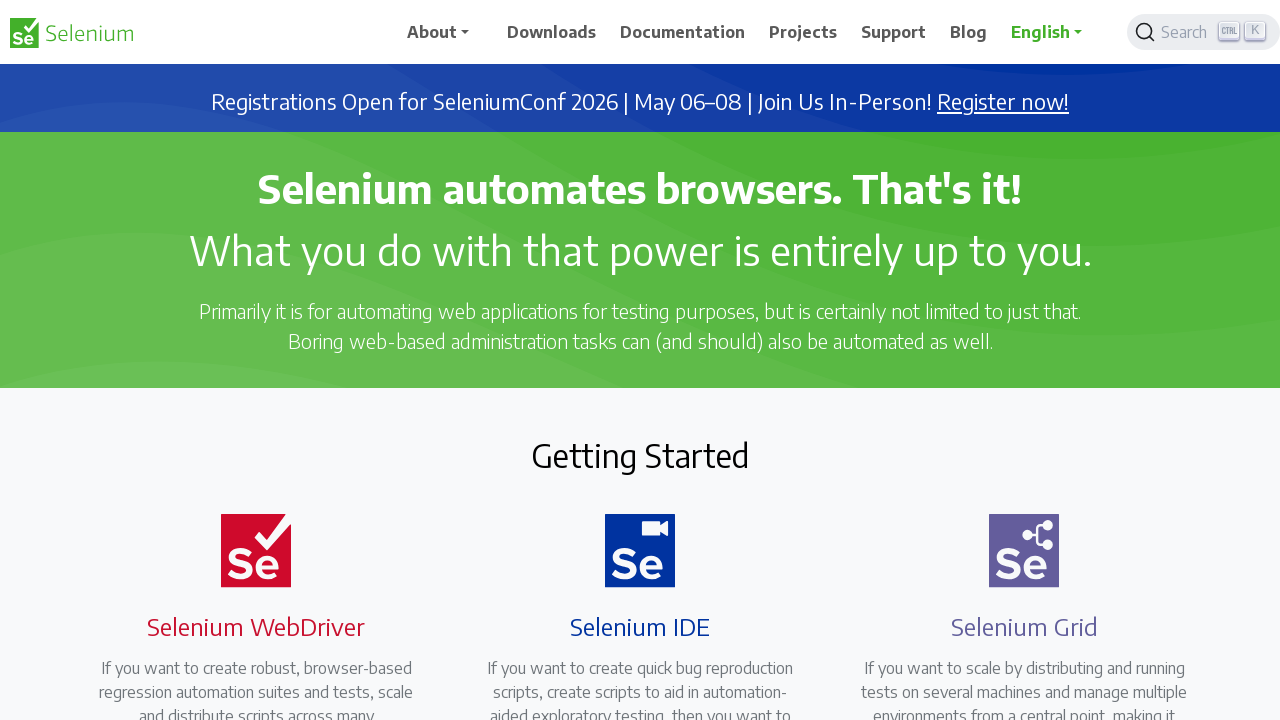

Clicked navigation menu item to open new window/tab at (552, 32) on xpath=//*[@id='main_navbar']/ul/li[2]/a/span
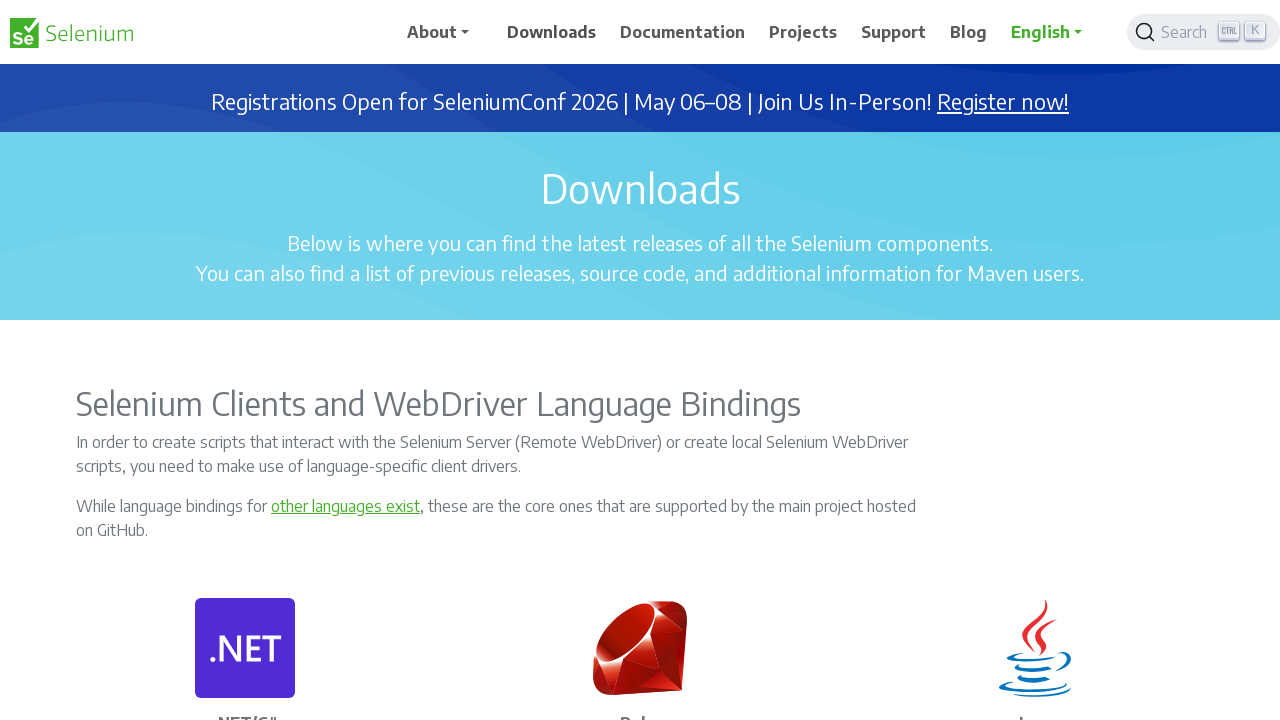

Retrieved current URL: https://www.selenium.dev/downloads/
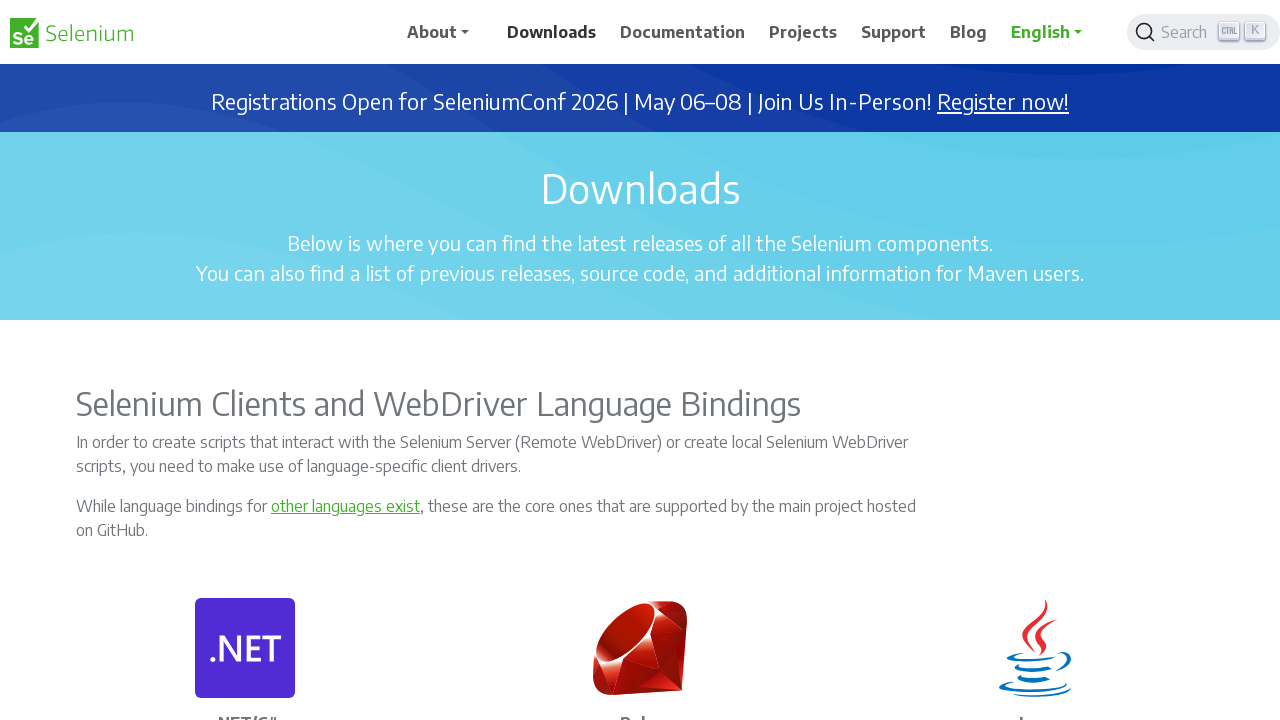

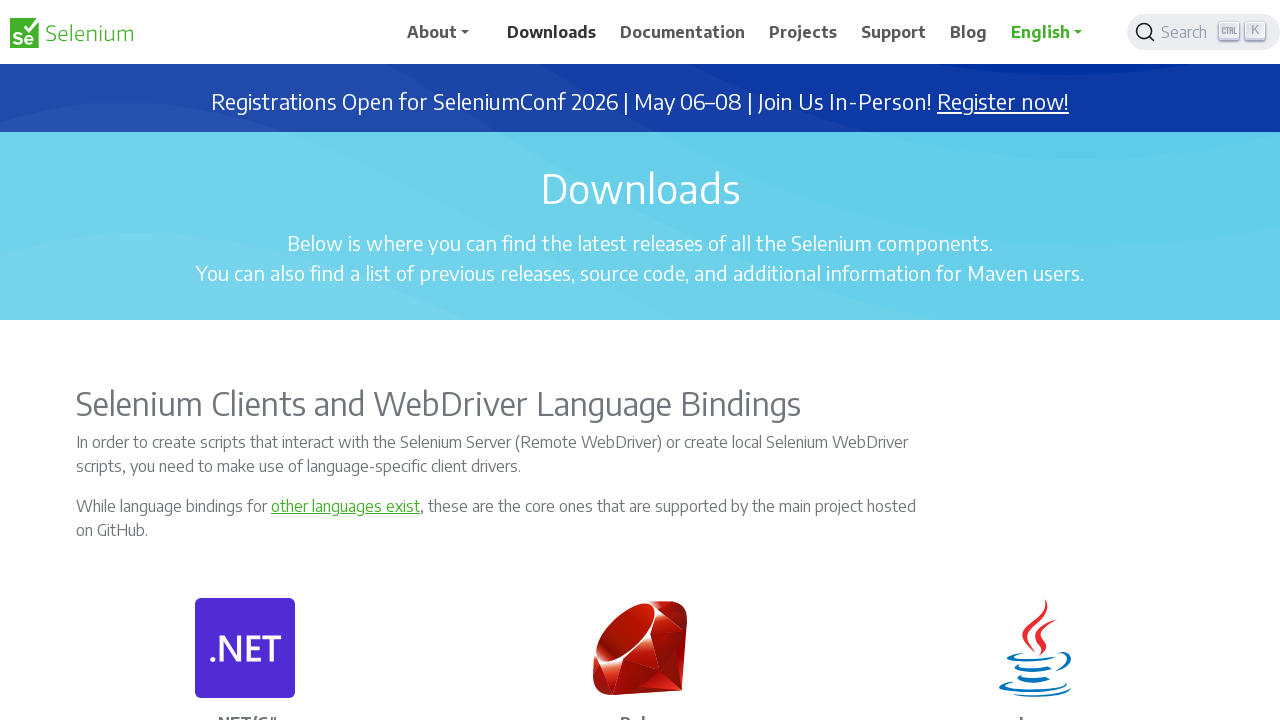